Tests a horizontal slider by using arrow keys to move it right 10 times and then left 11 times, verifying the displayed value changes correctly with each step.

Starting URL: https://the-internet.herokuapp.com/horizontal_slider

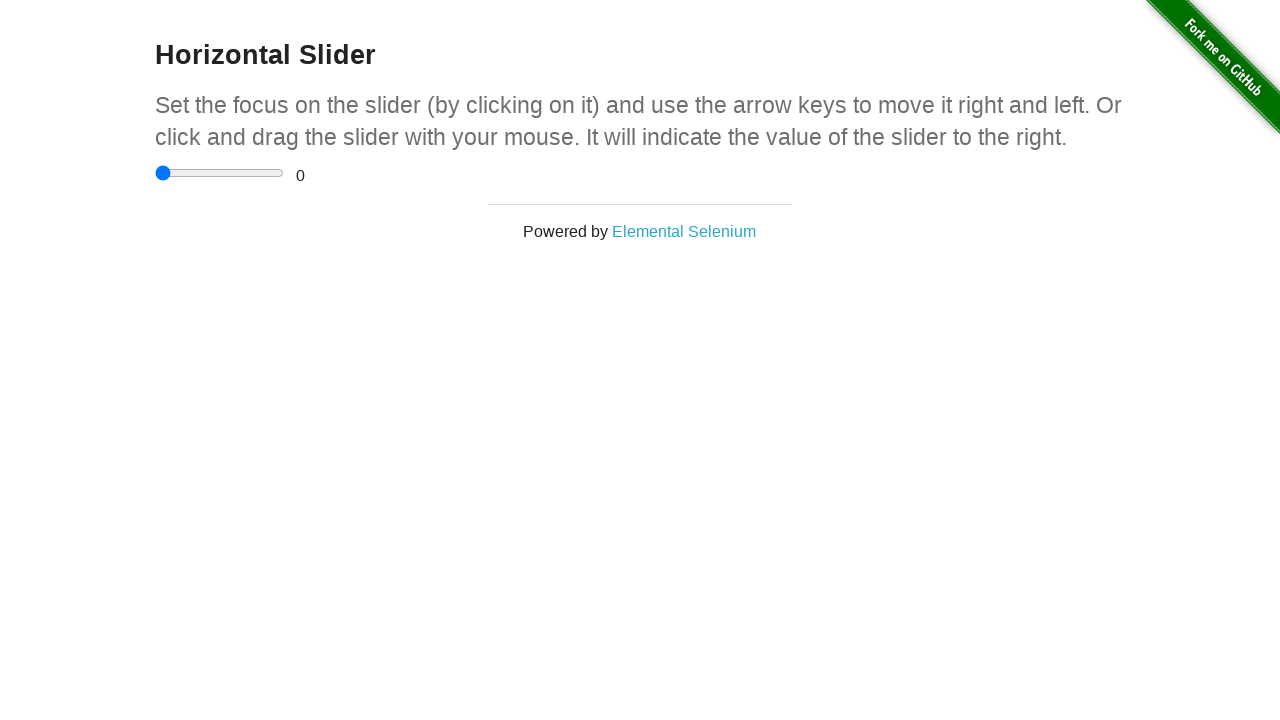

Slider element loaded and visible
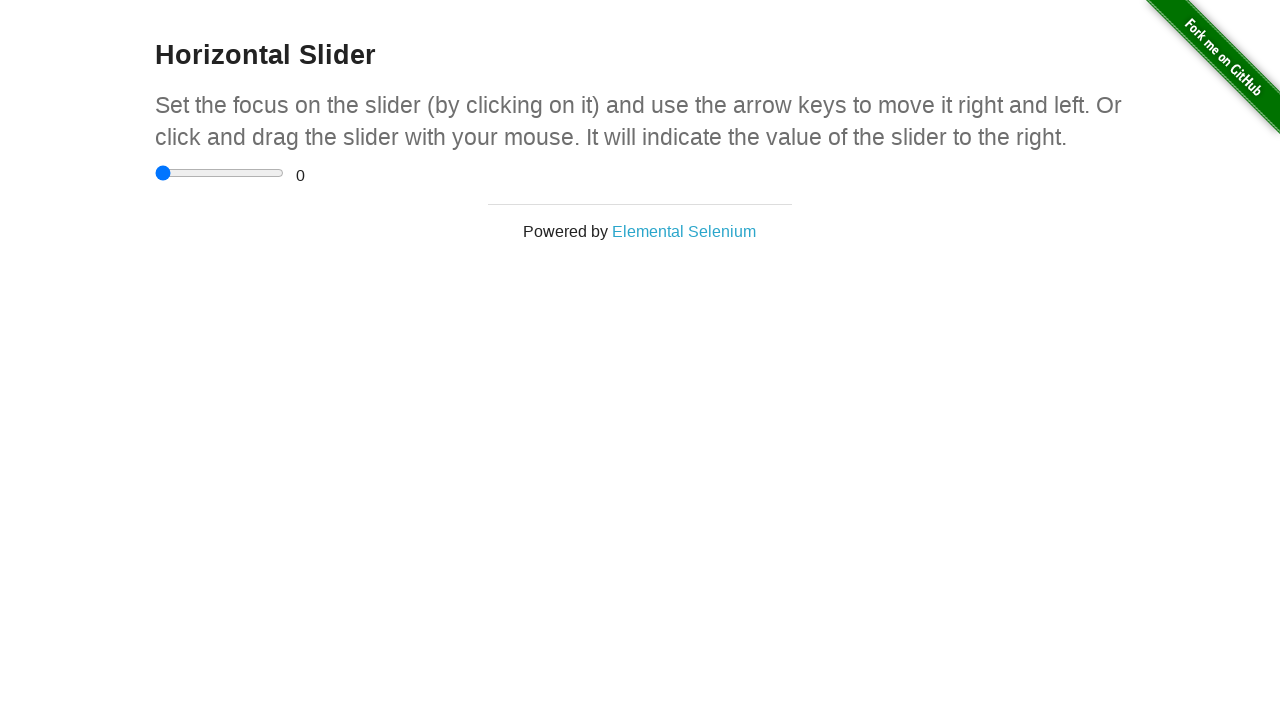

Pressed ArrowRight on slider (move right 1/10) on input[type='range']
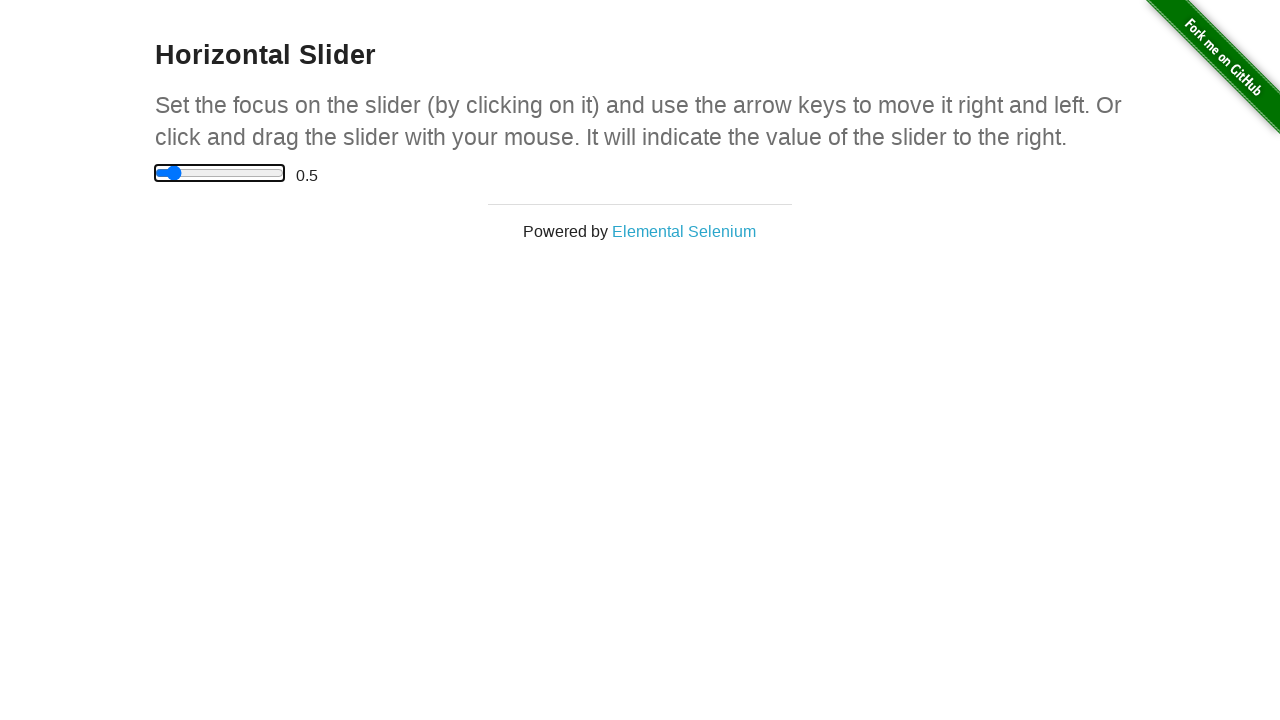

Pressed ArrowRight on slider (move right 2/10) on input[type='range']
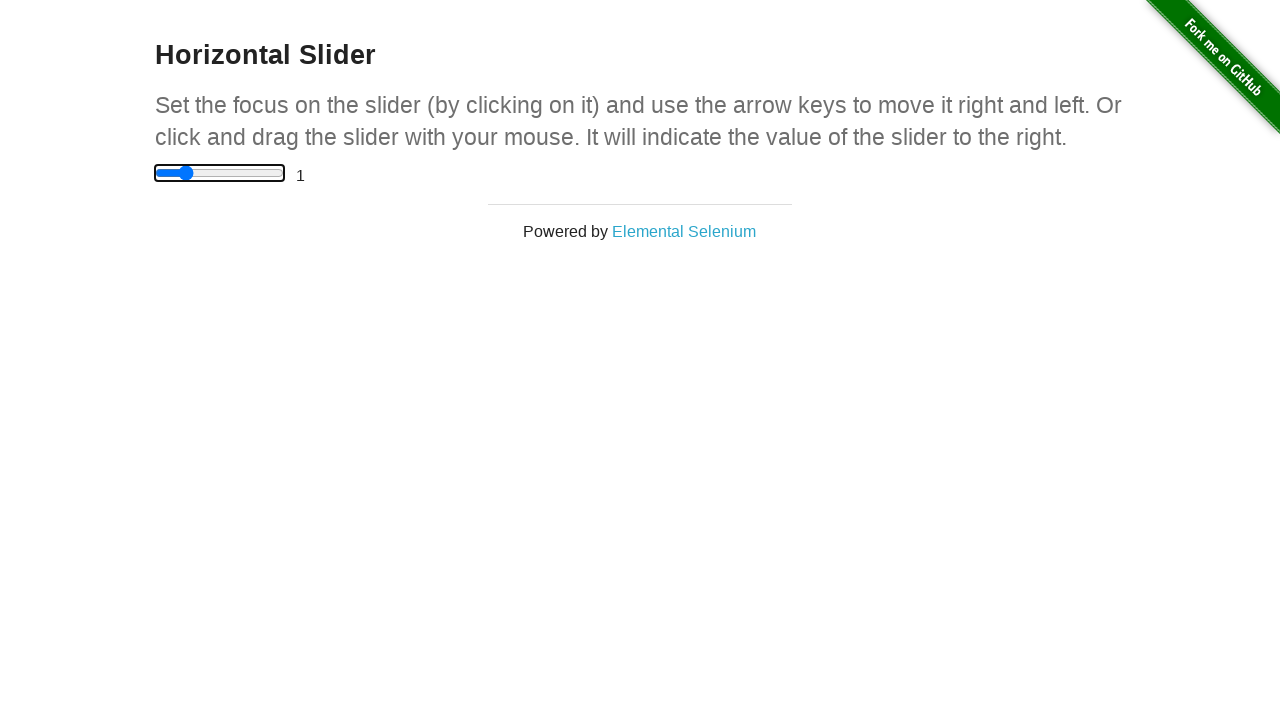

Pressed ArrowRight on slider (move right 3/10) on input[type='range']
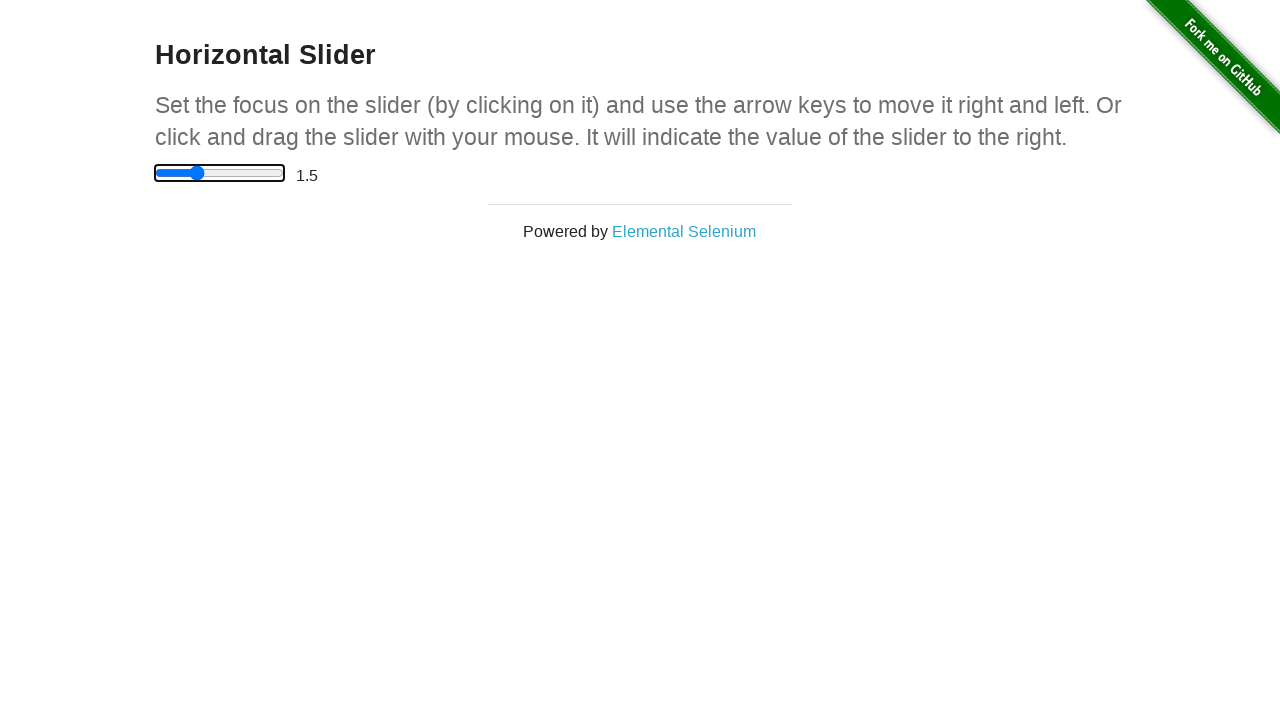

Pressed ArrowRight on slider (move right 4/10) on input[type='range']
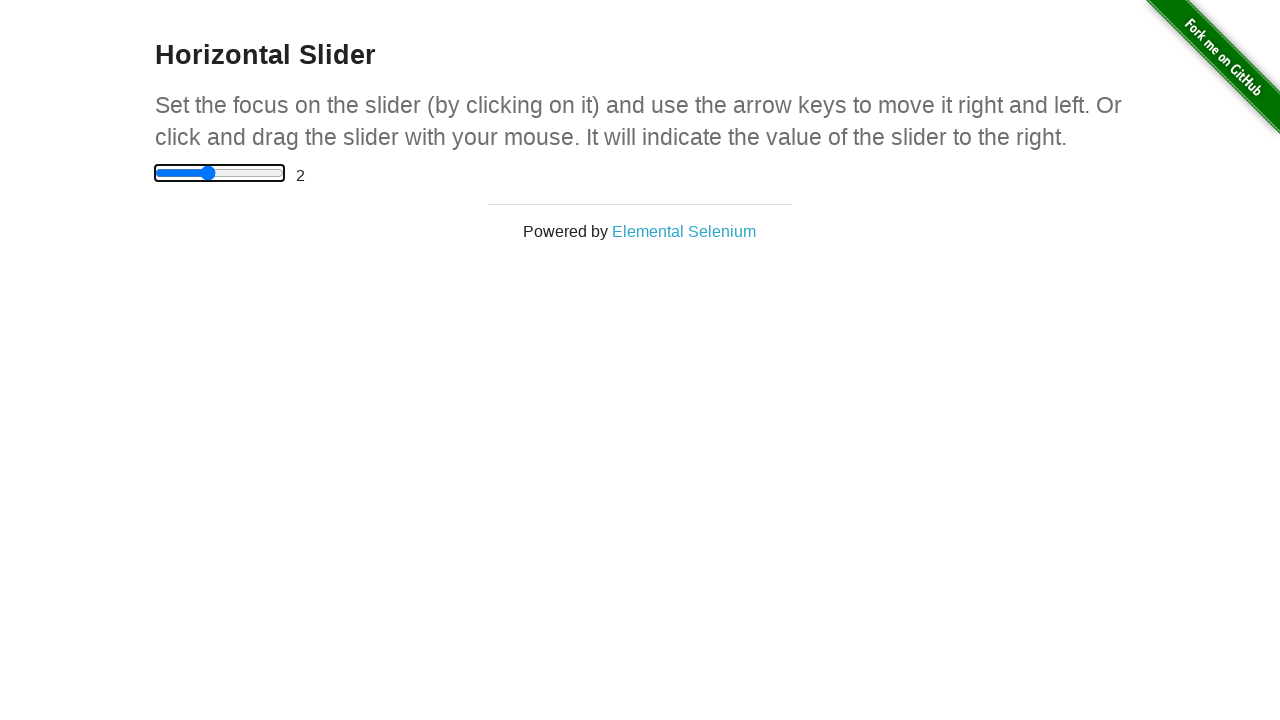

Pressed ArrowRight on slider (move right 5/10) on input[type='range']
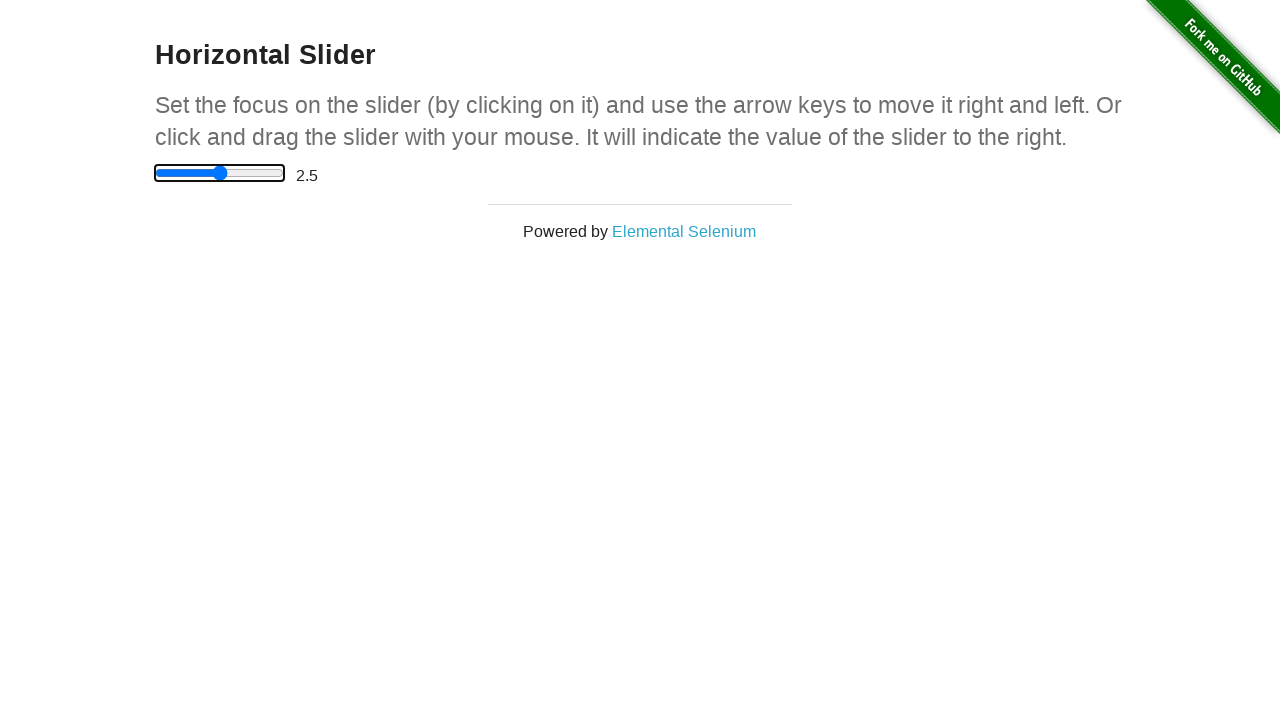

Pressed ArrowRight on slider (move right 6/10) on input[type='range']
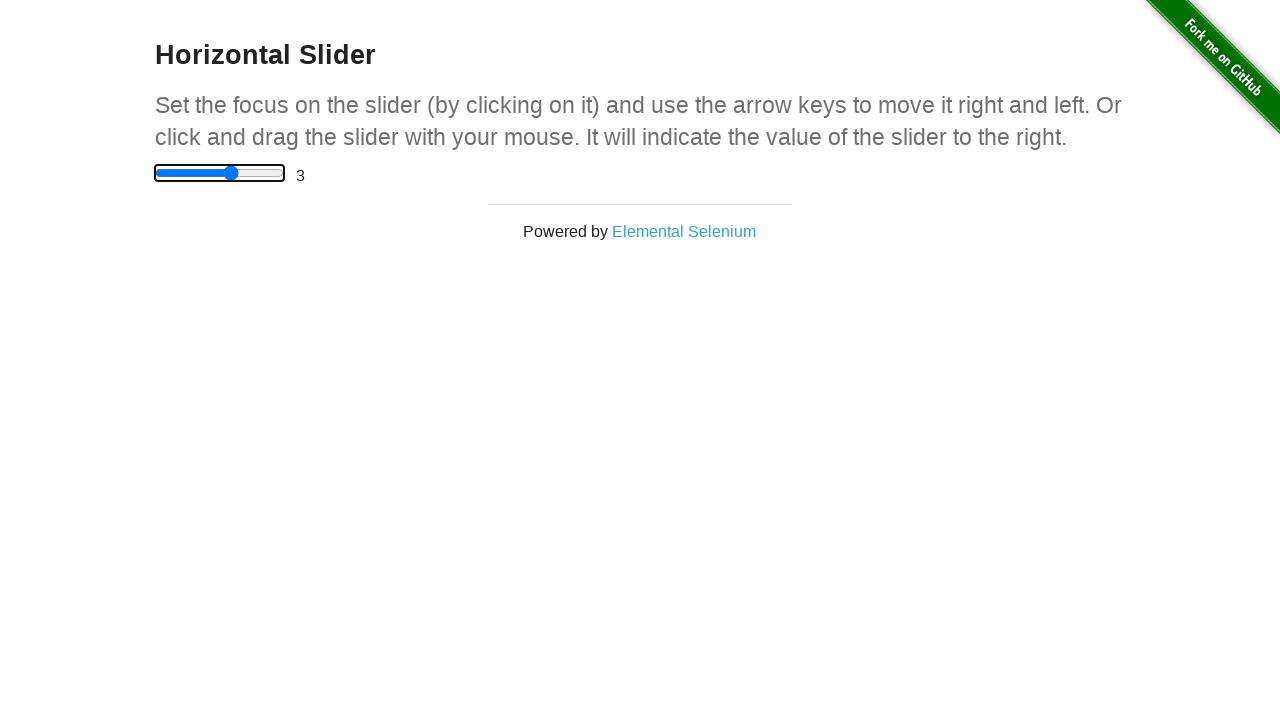

Pressed ArrowRight on slider (move right 7/10) on input[type='range']
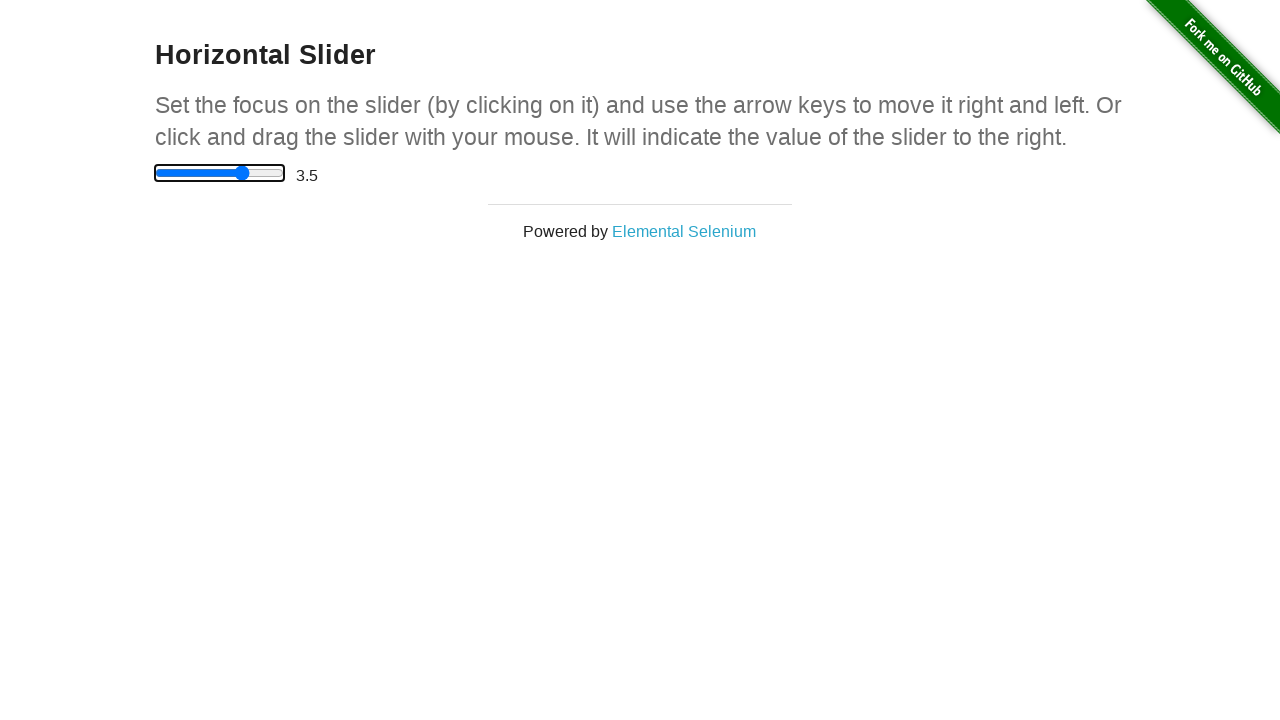

Pressed ArrowRight on slider (move right 8/10) on input[type='range']
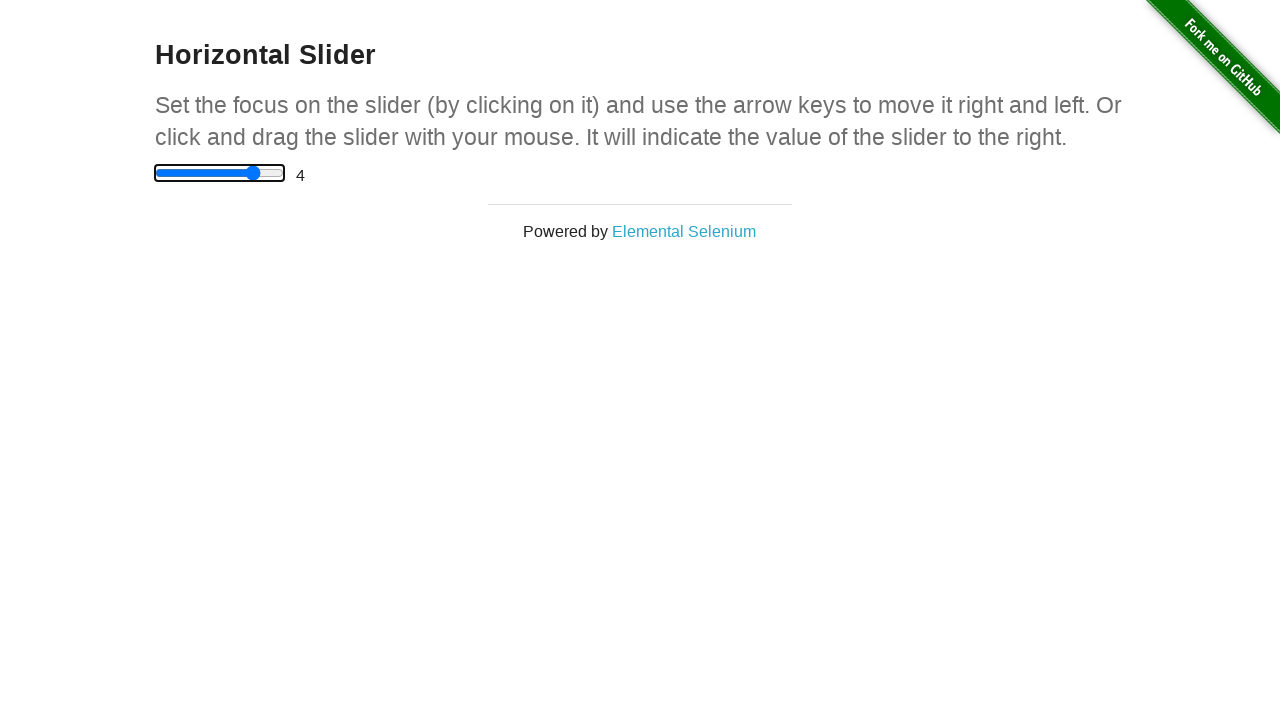

Pressed ArrowRight on slider (move right 9/10) on input[type='range']
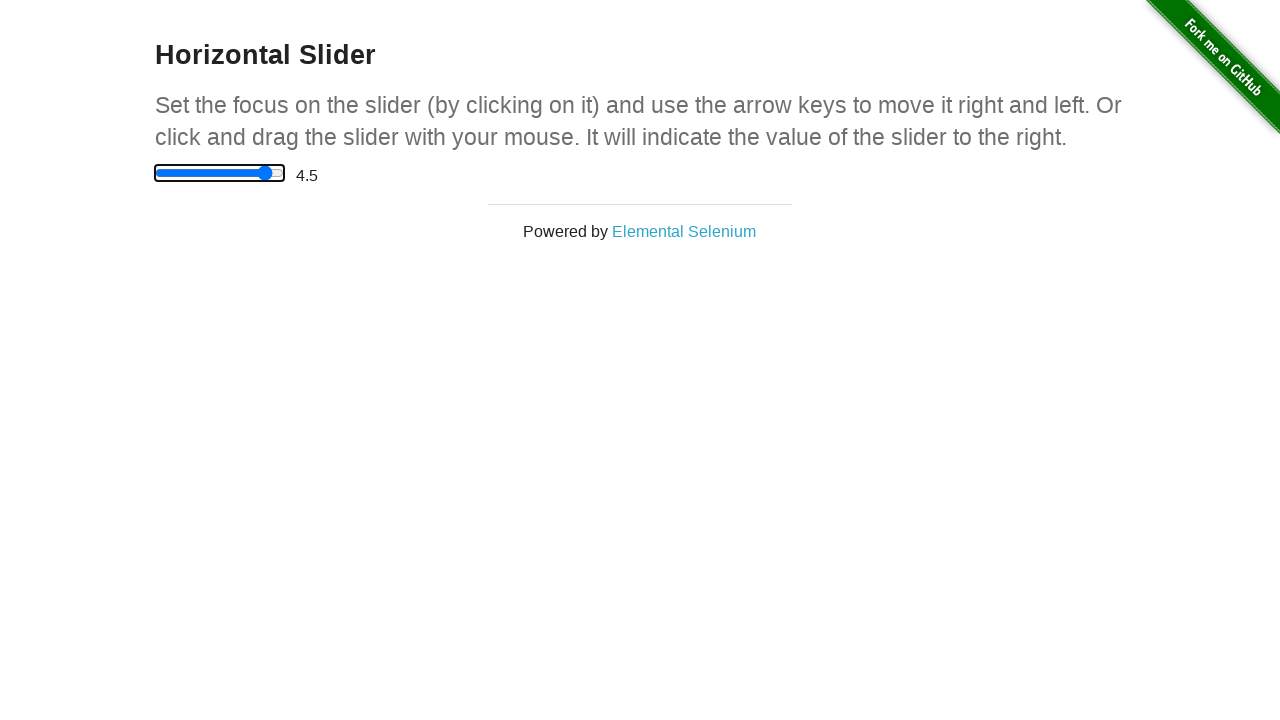

Pressed ArrowRight on slider (move right 10/10) on input[type='range']
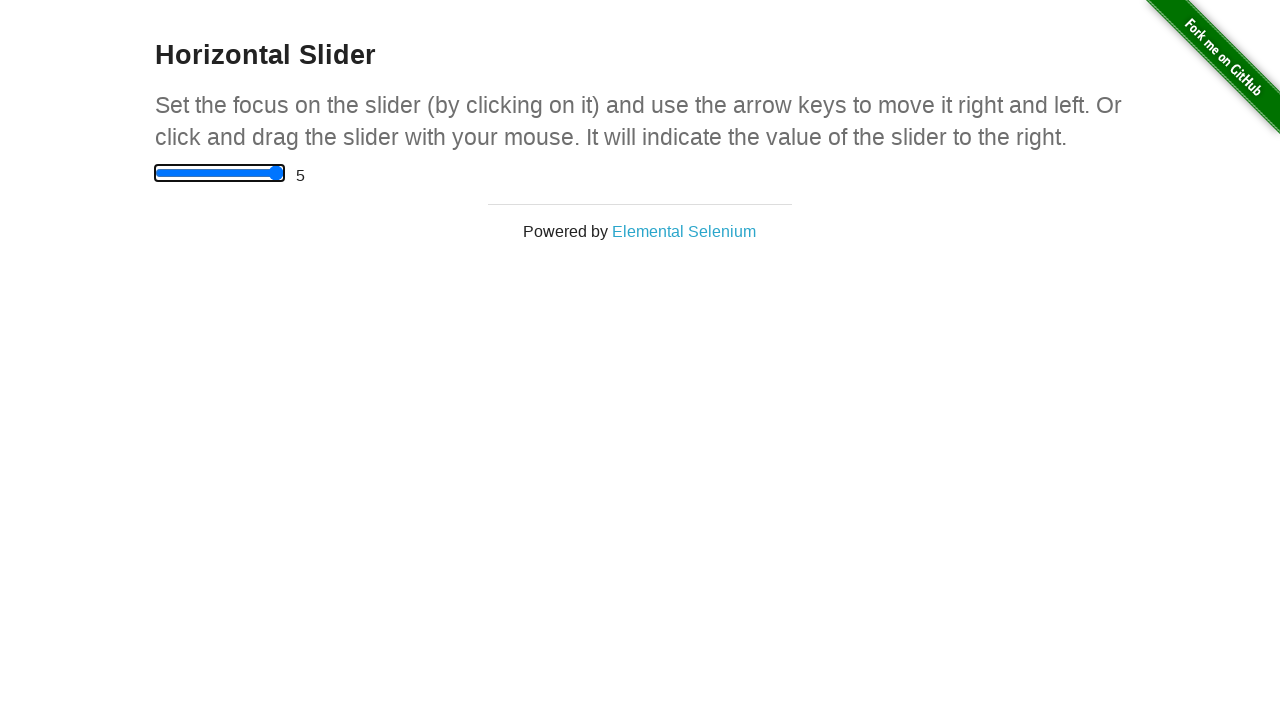

Pressed ArrowLeft on slider (move left 1/11) on input[type='range']
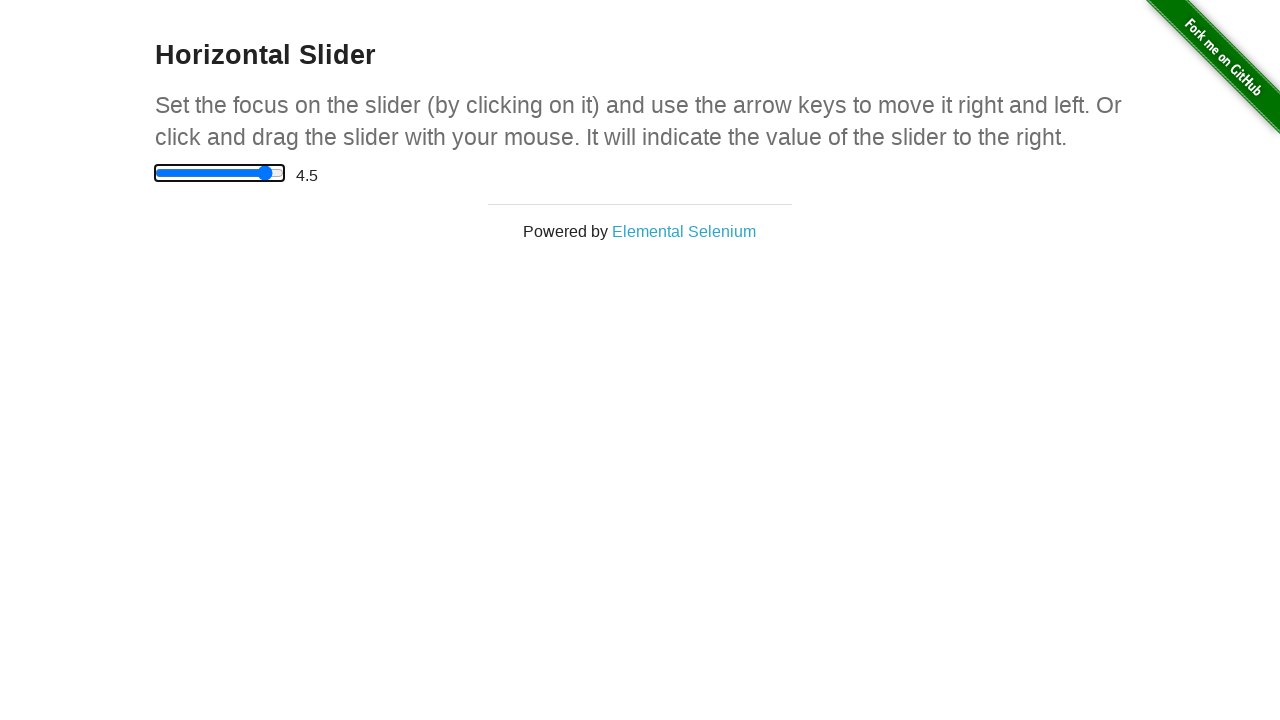

Pressed ArrowLeft on slider (move left 2/11) on input[type='range']
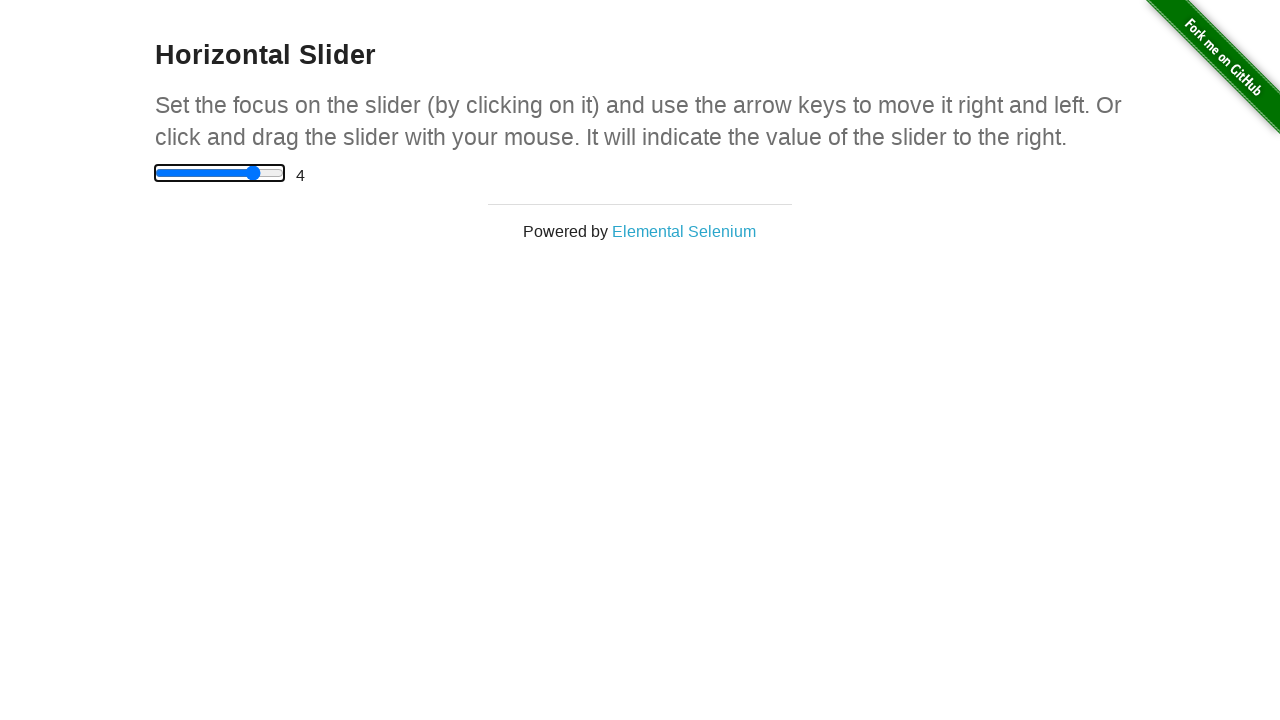

Pressed ArrowLeft on slider (move left 3/11) on input[type='range']
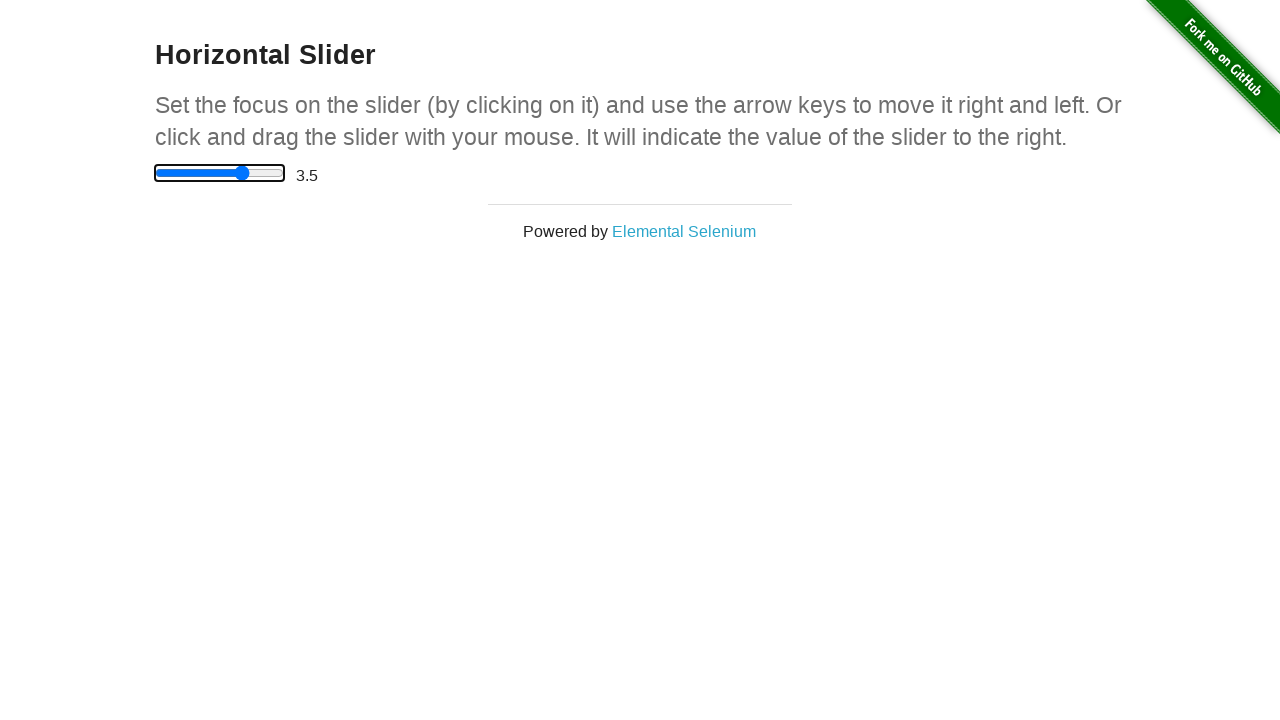

Pressed ArrowLeft on slider (move left 4/11) on input[type='range']
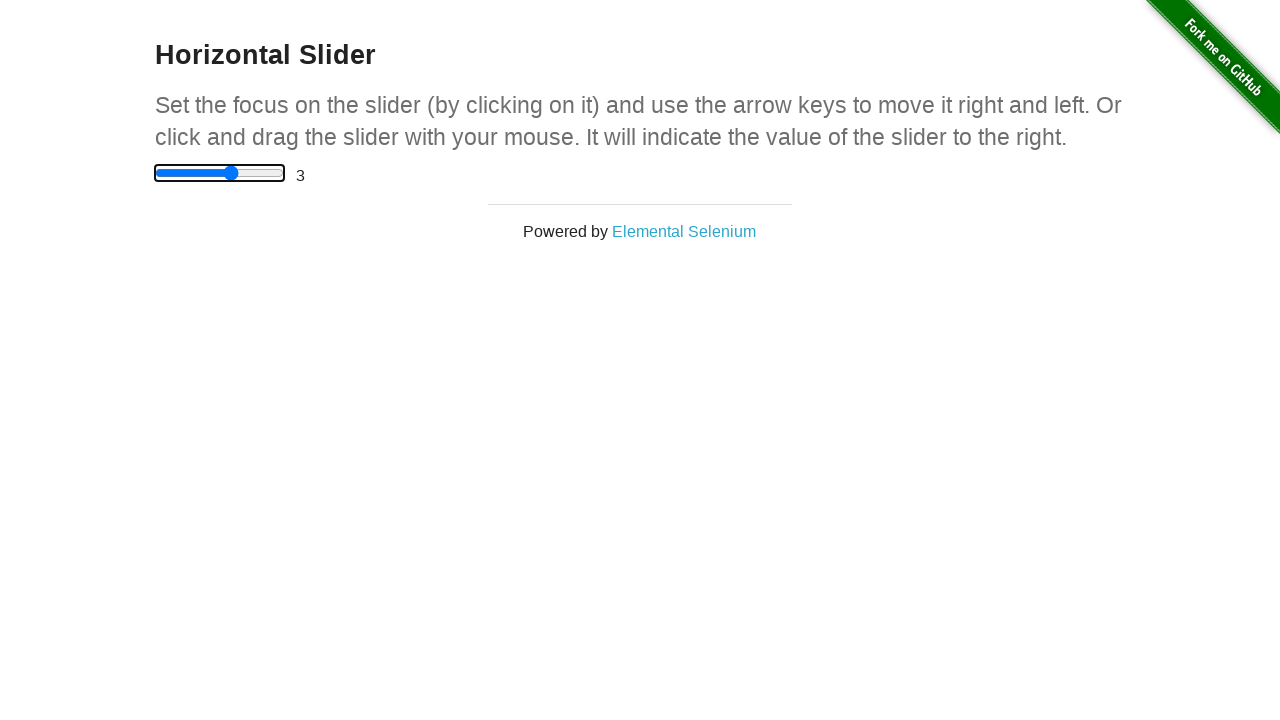

Pressed ArrowLeft on slider (move left 5/11) on input[type='range']
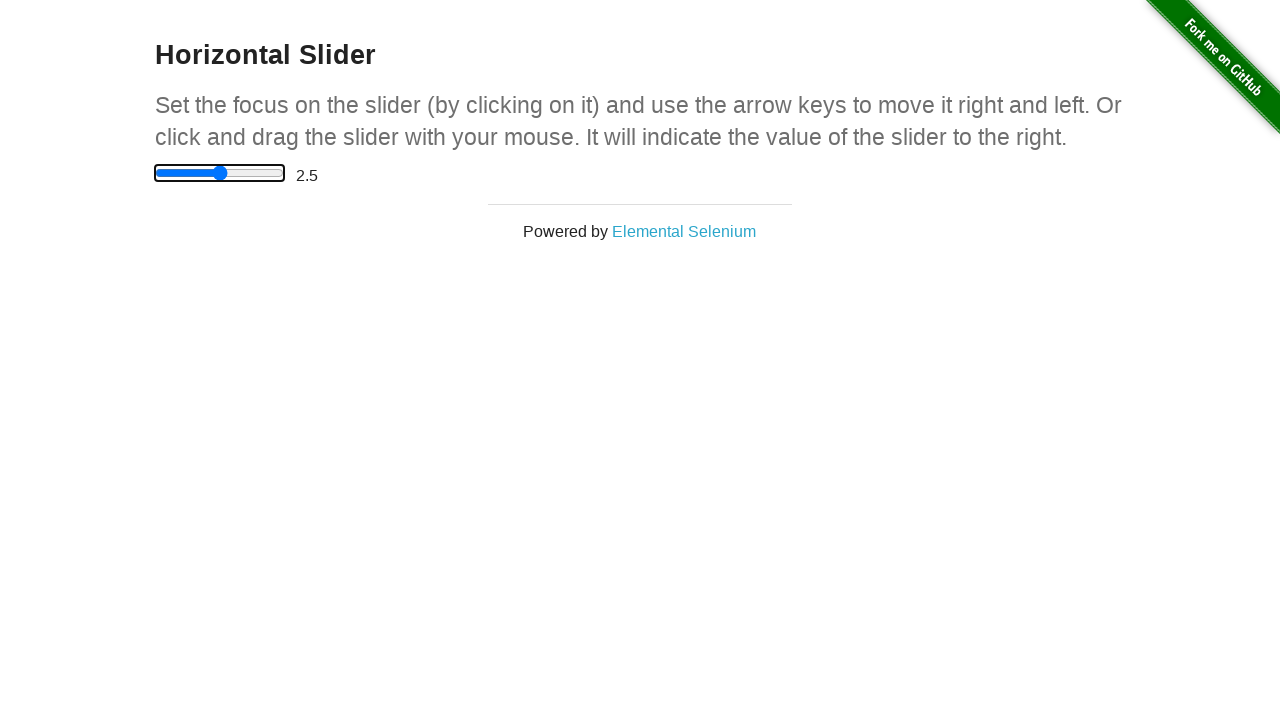

Pressed ArrowLeft on slider (move left 6/11) on input[type='range']
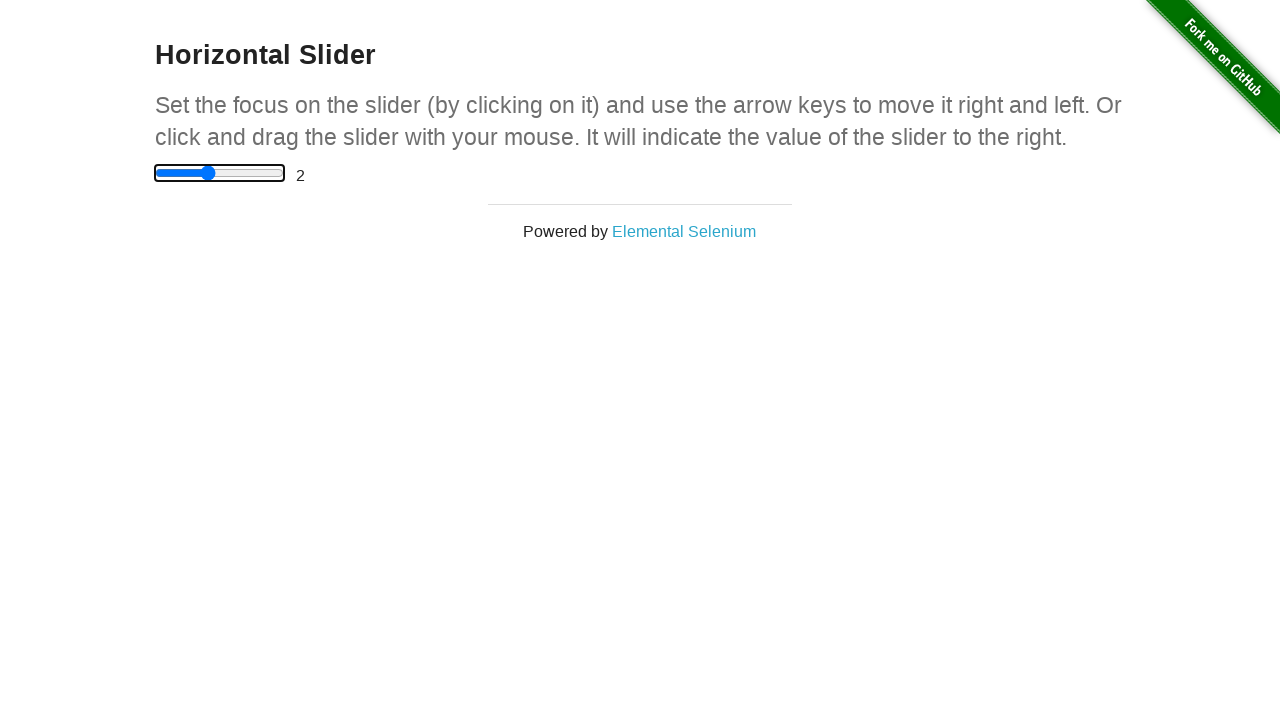

Pressed ArrowLeft on slider (move left 7/11) on input[type='range']
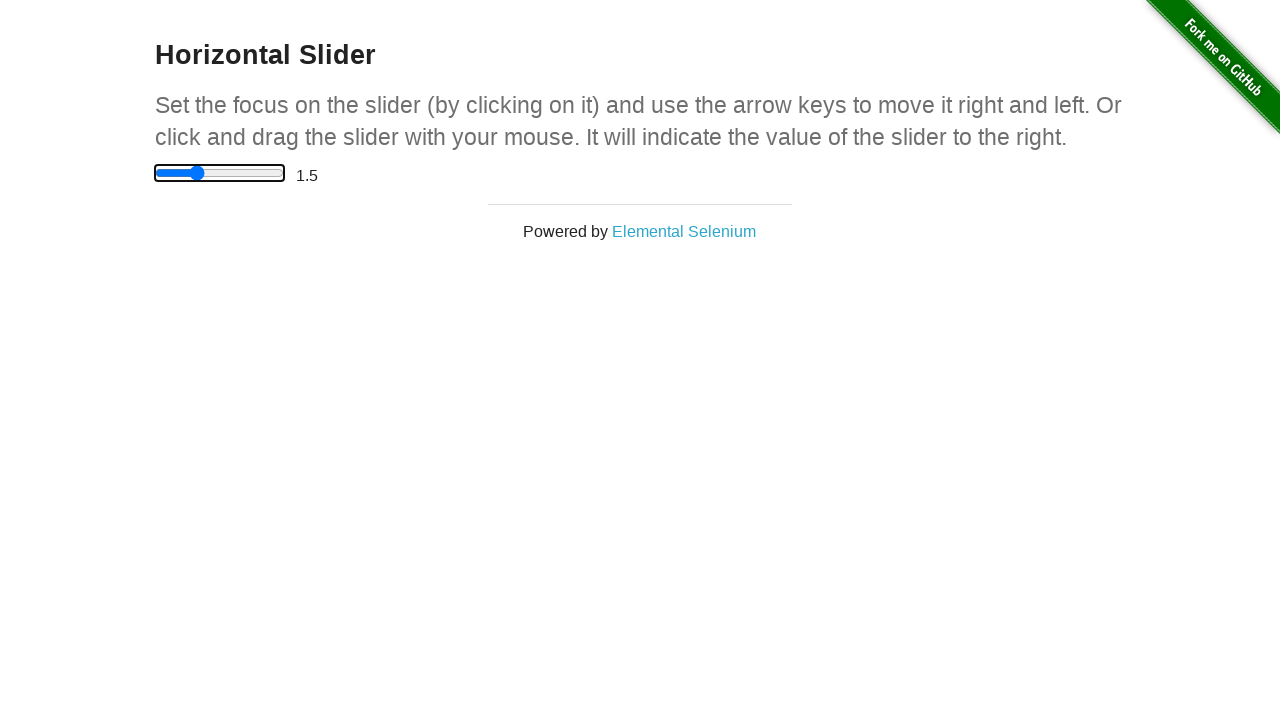

Pressed ArrowLeft on slider (move left 8/11) on input[type='range']
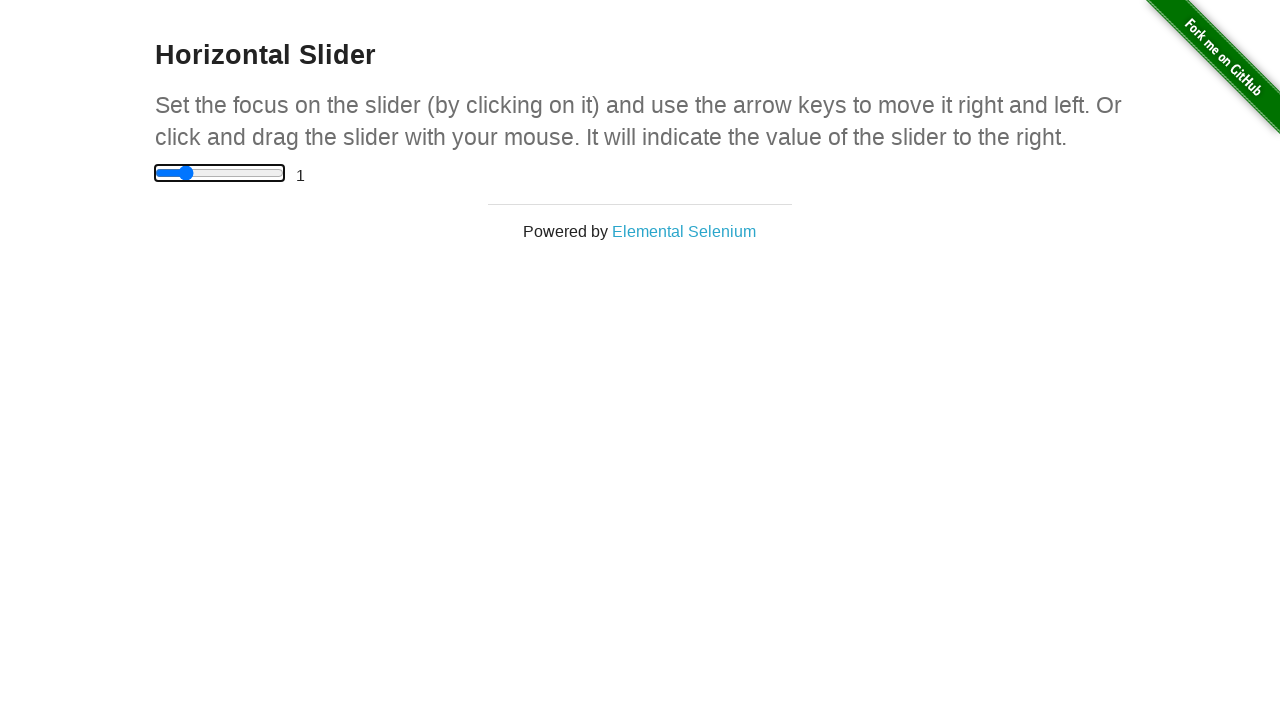

Pressed ArrowLeft on slider (move left 9/11) on input[type='range']
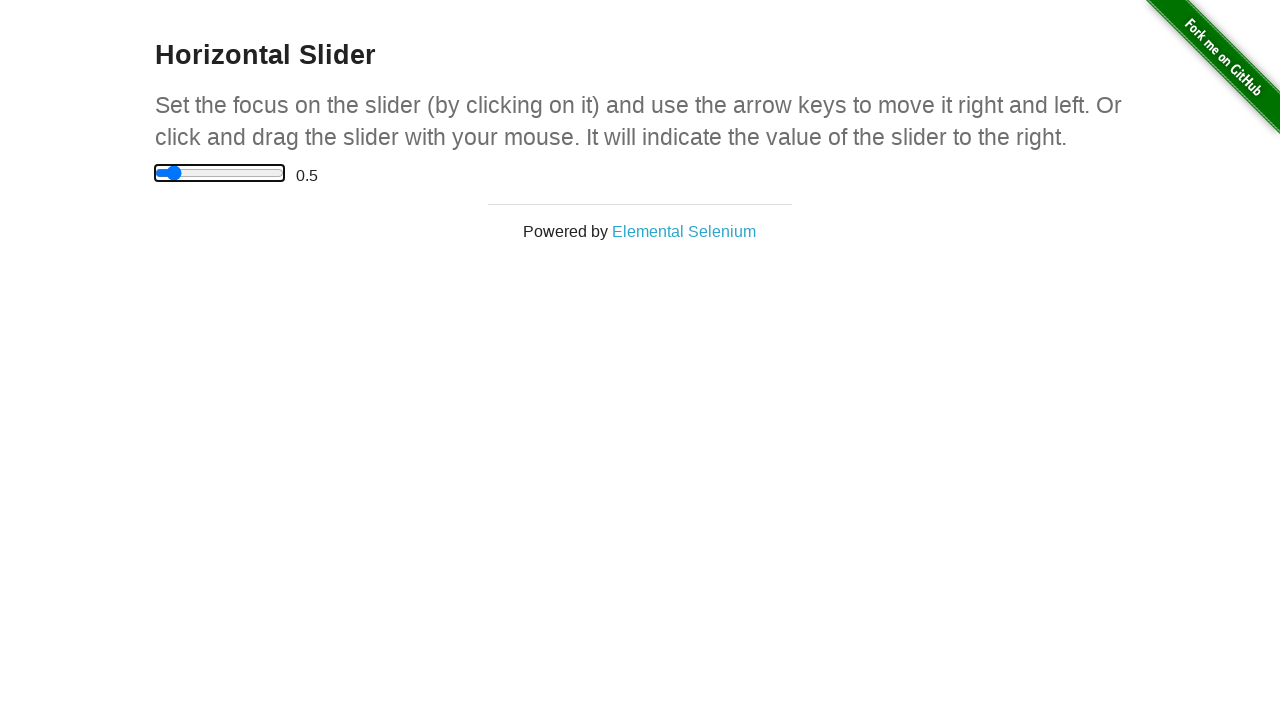

Pressed ArrowLeft on slider (move left 10/11) on input[type='range']
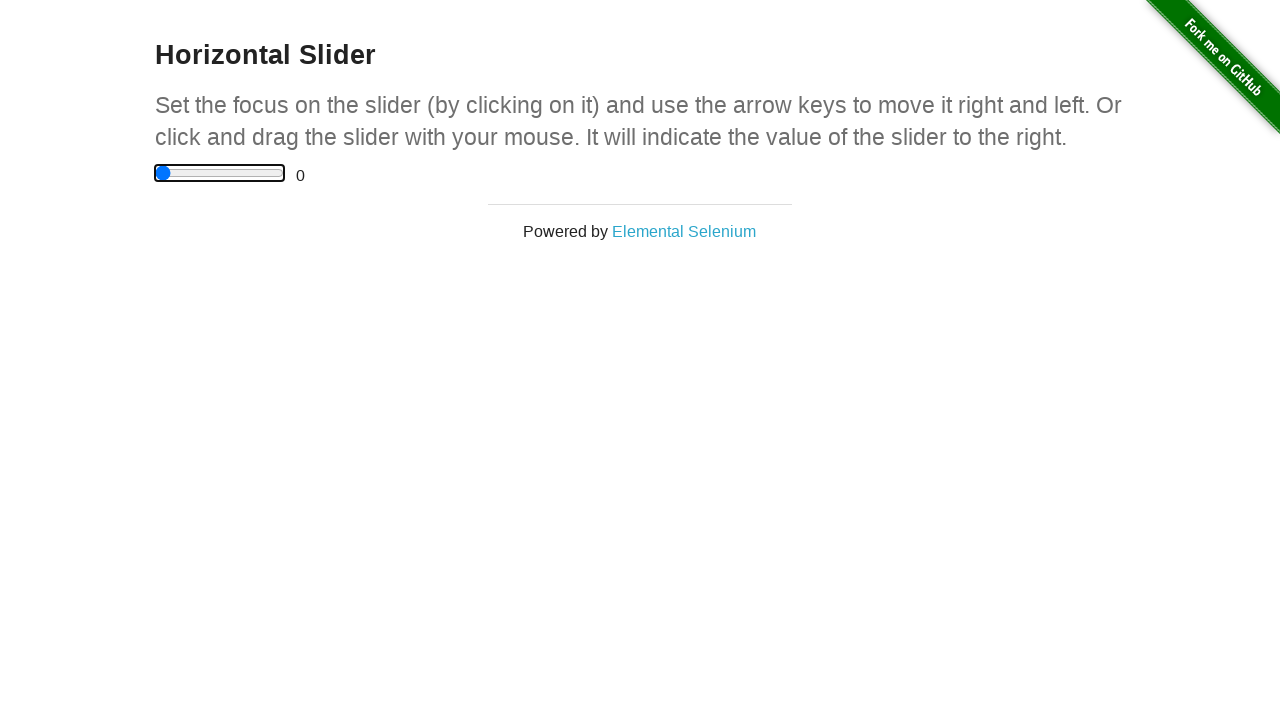

Pressed ArrowLeft on slider (move left 11/11) on input[type='range']
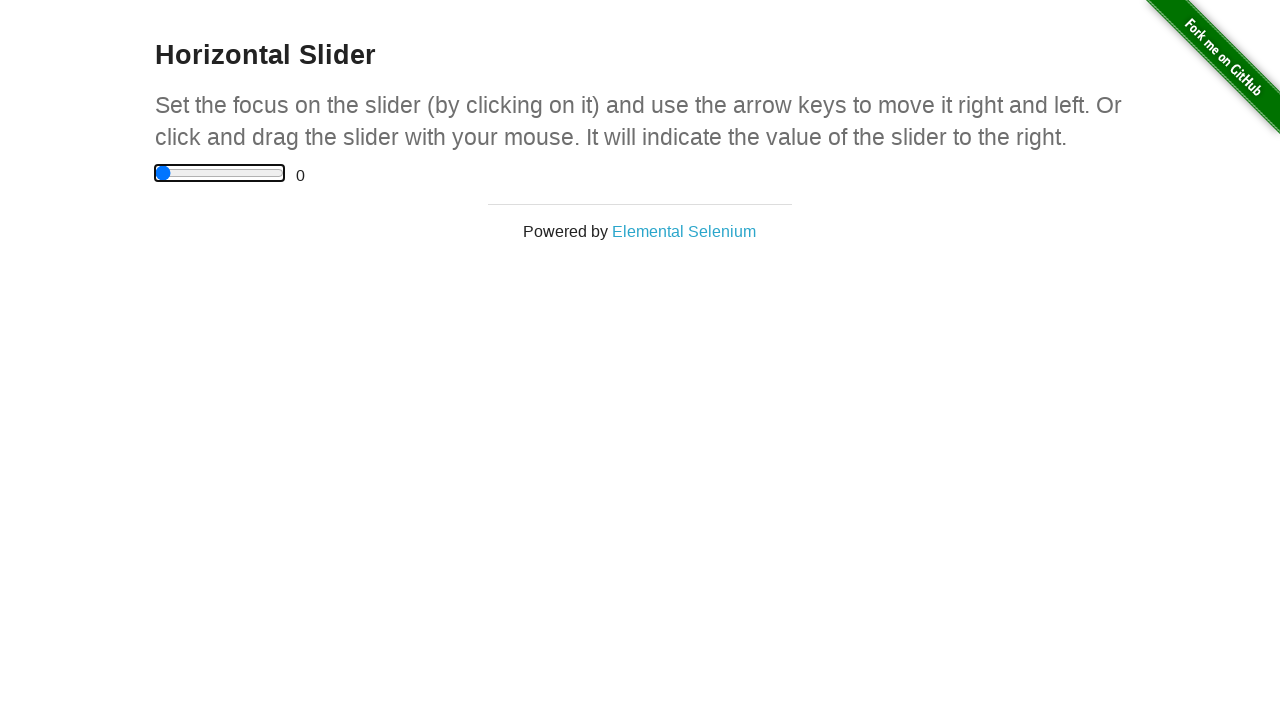

Range value display element loaded
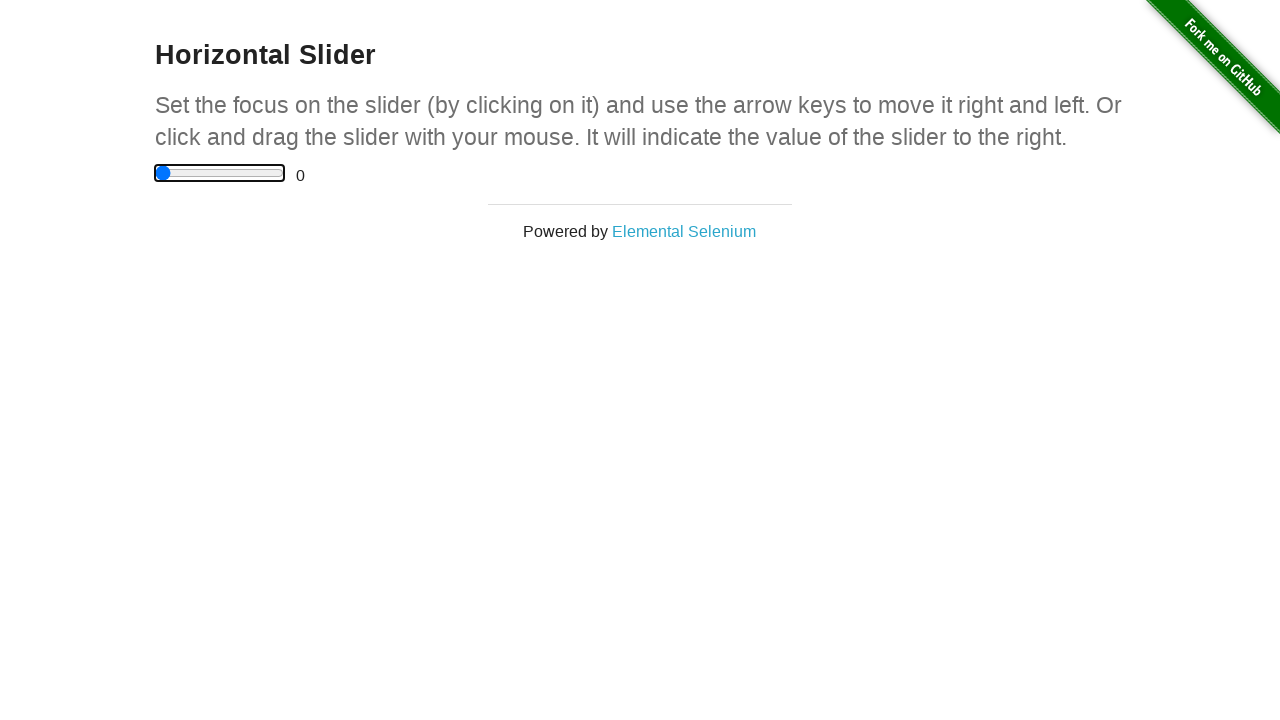

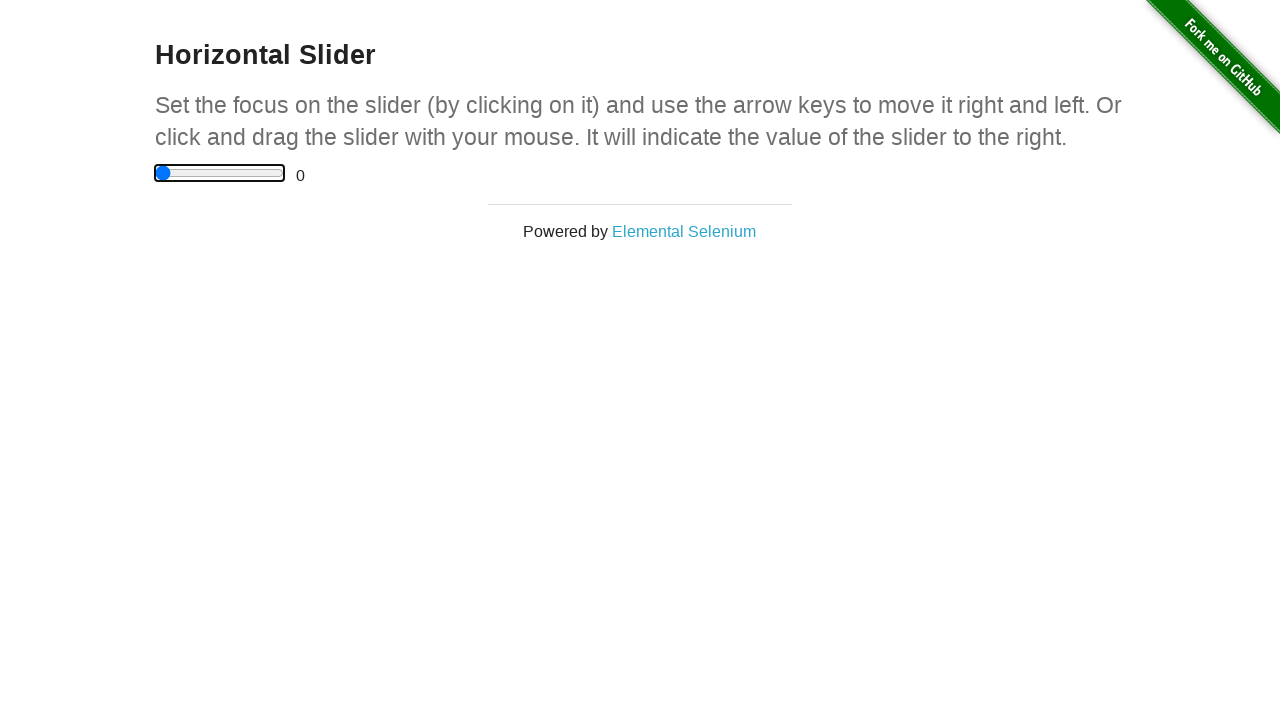